Navigates to nested frames example page and switches to the middle frame to extract text content

Starting URL: https://the-internet.herokuapp.com/

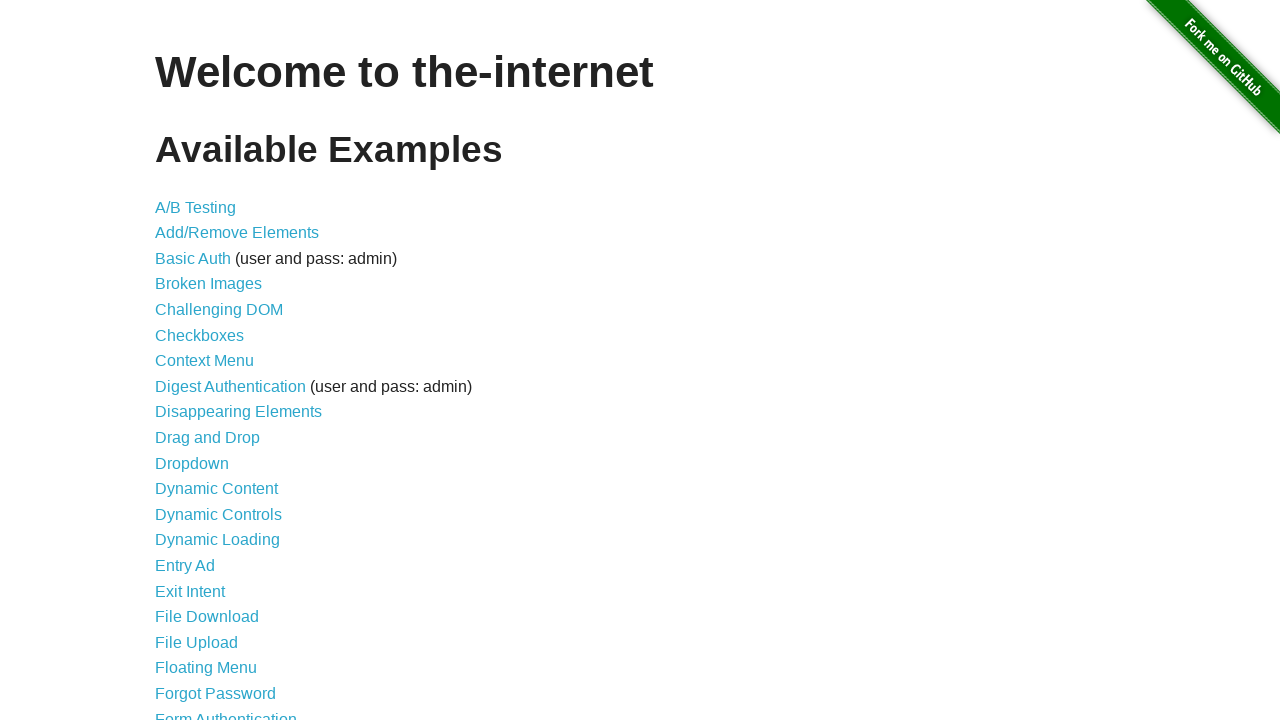

Clicked on Nested Frames link at (210, 395) on xpath=//a[text() = 'Nested Frames']
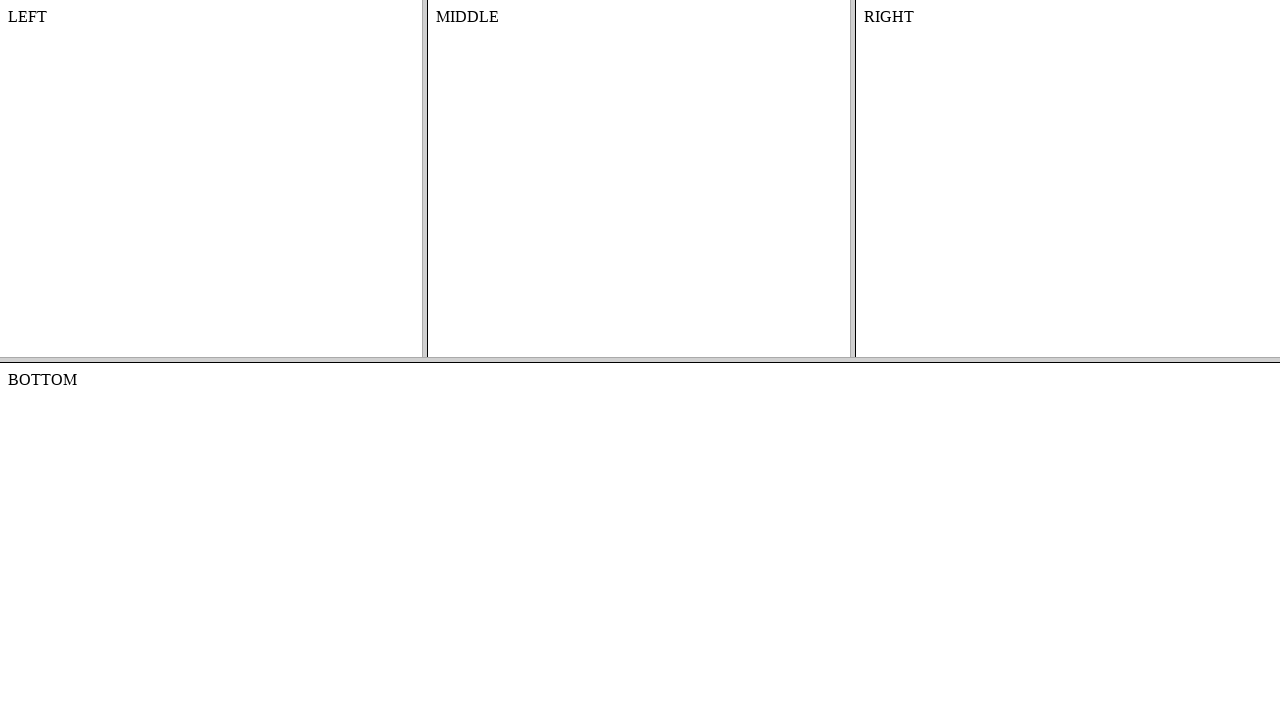

Located and selected the top frame
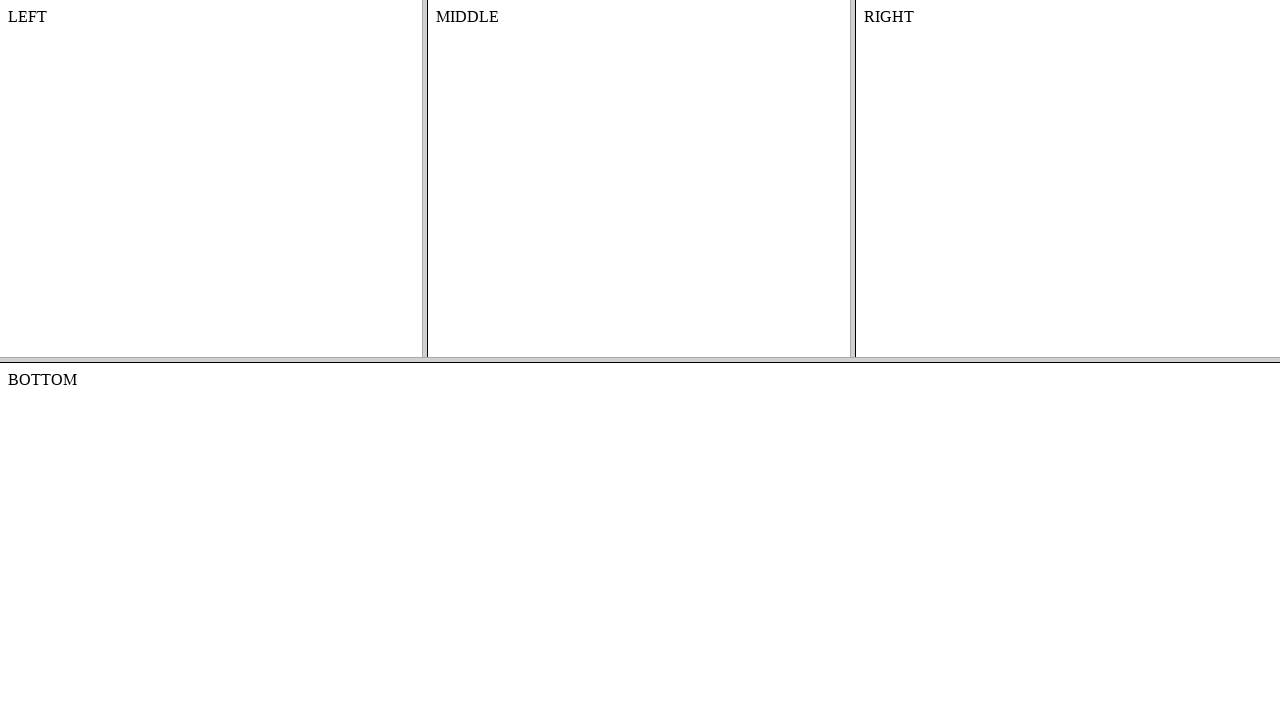

Located the middle frame within the top frame
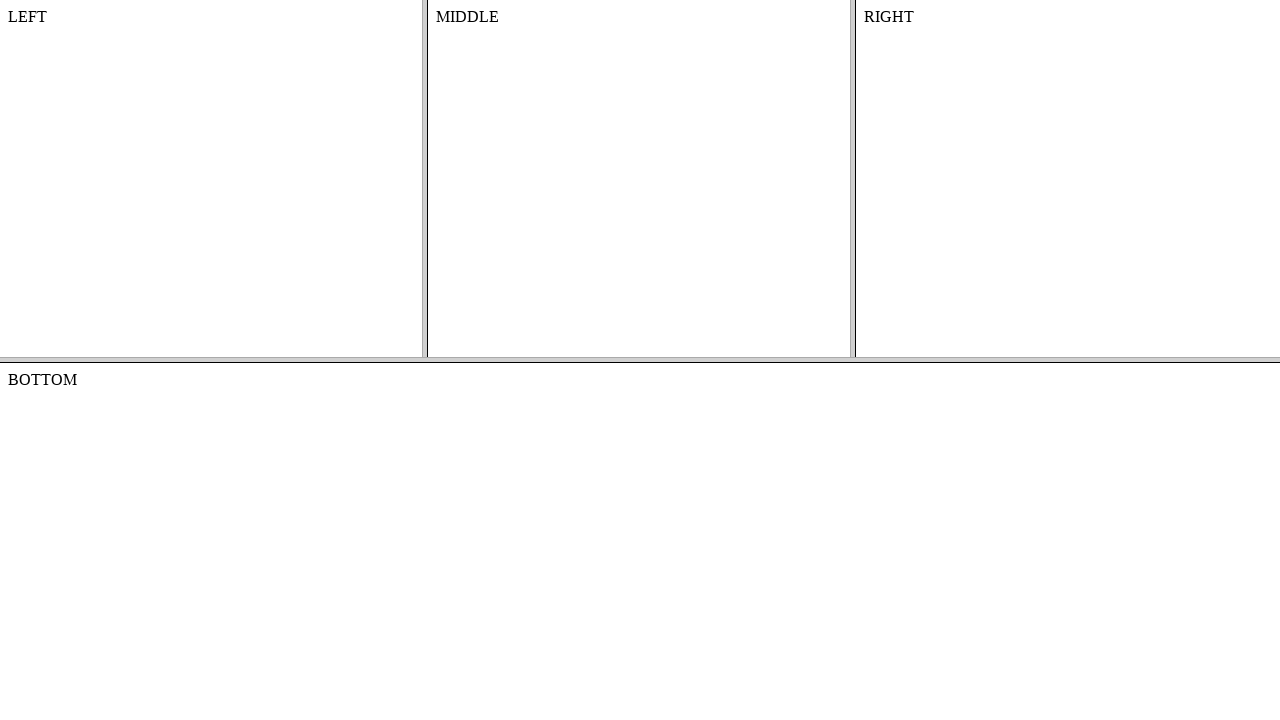

Extracted text content from middle frame: 'MIDDLE'
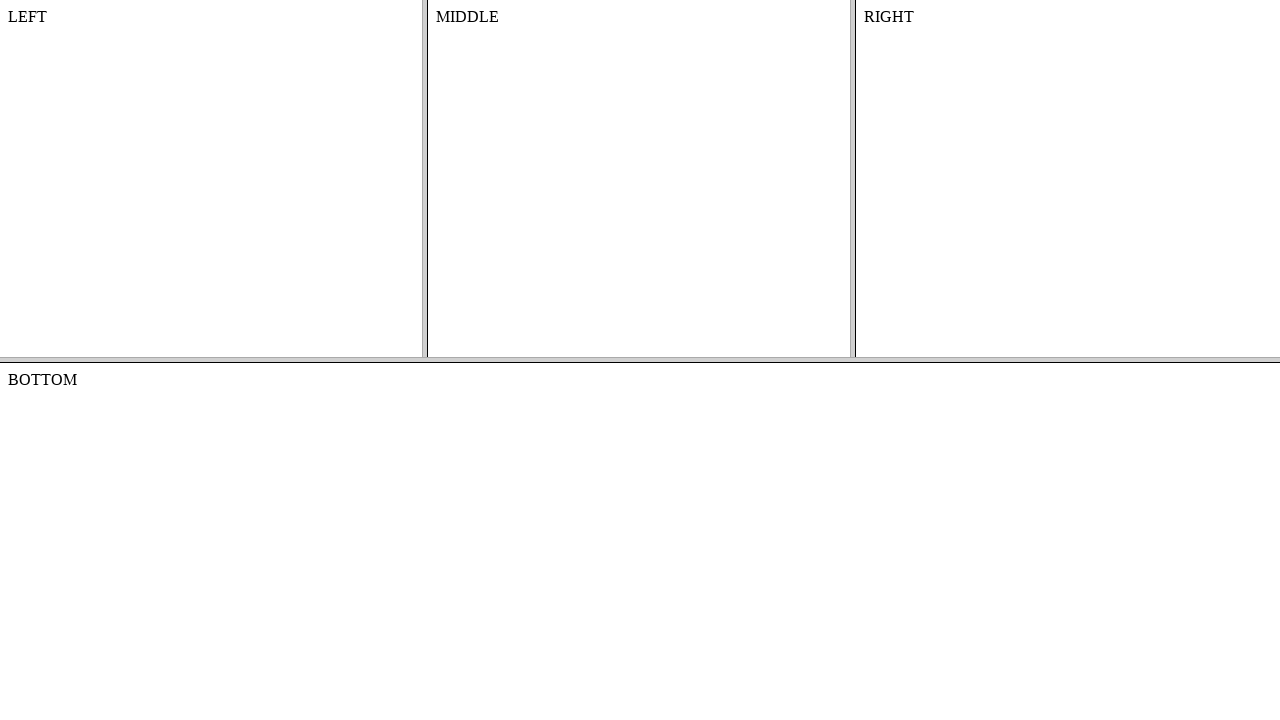

Printed extracted content text
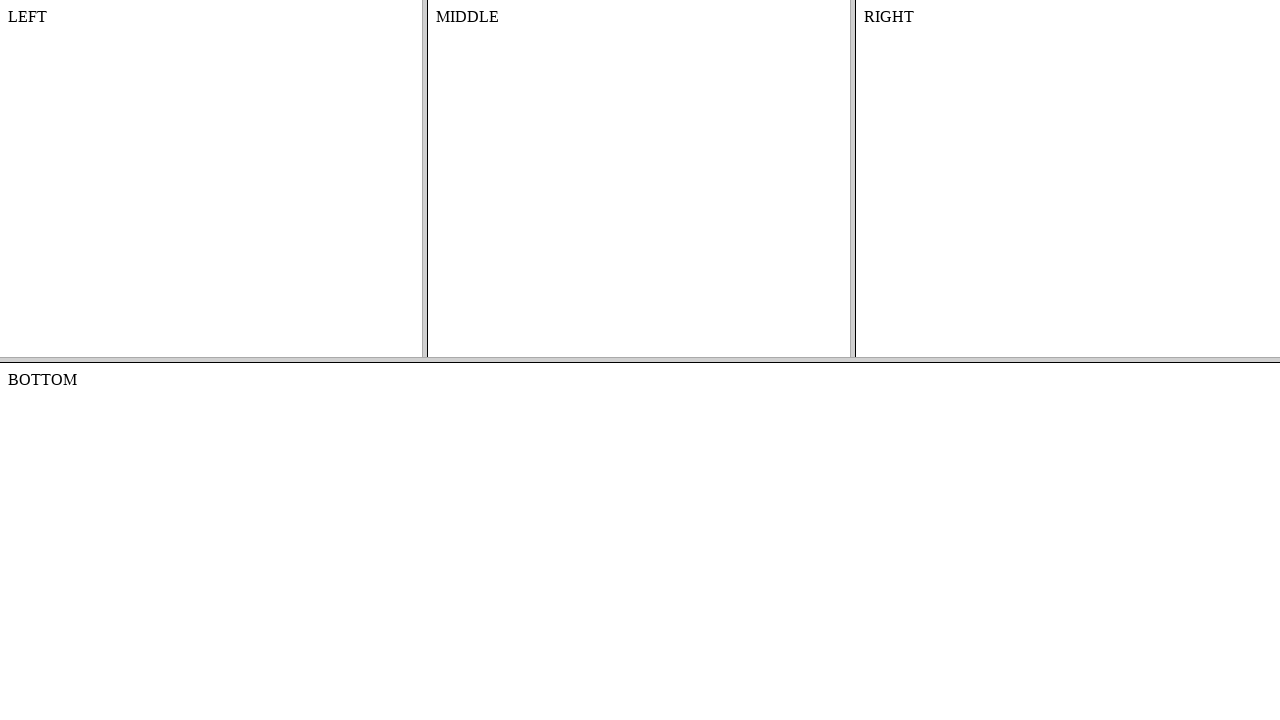

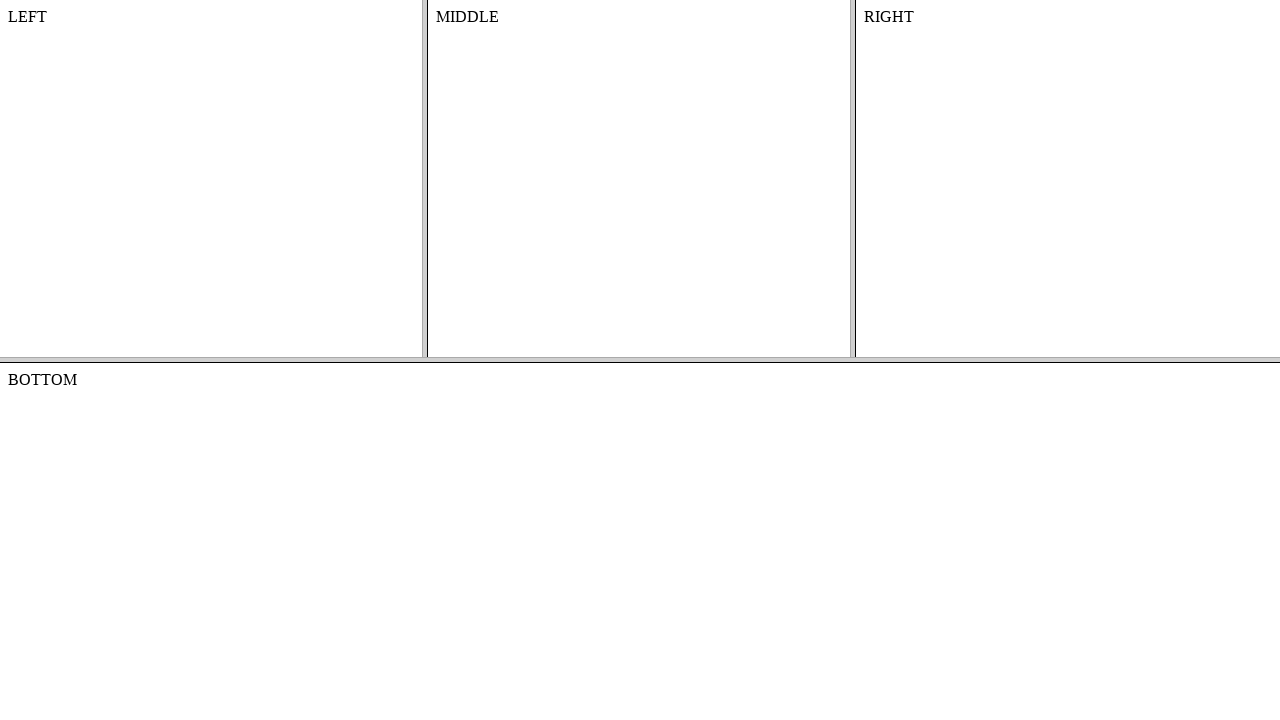